Tests editing a todo item by double-clicking and entering new text

Starting URL: https://demo.playwright.dev/todomvc

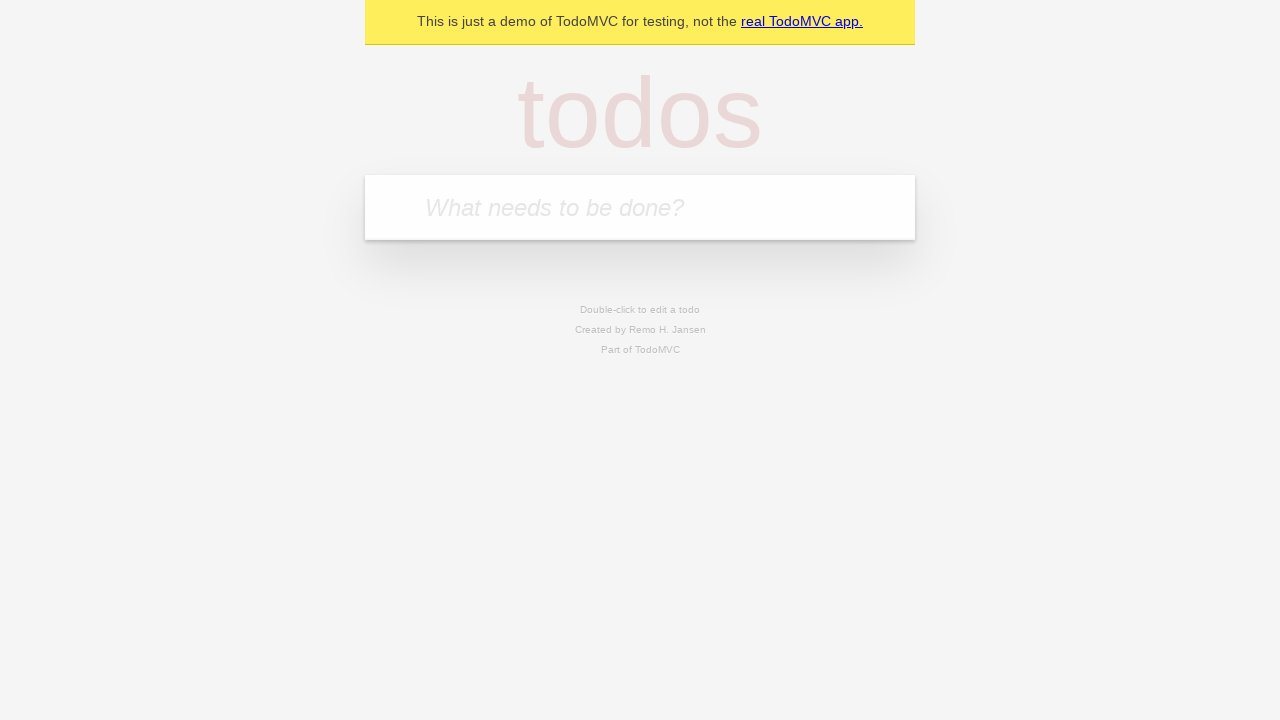

Filled new todo input with 'buy some cheese' on internal:attr=[placeholder="What needs to be done?"i]
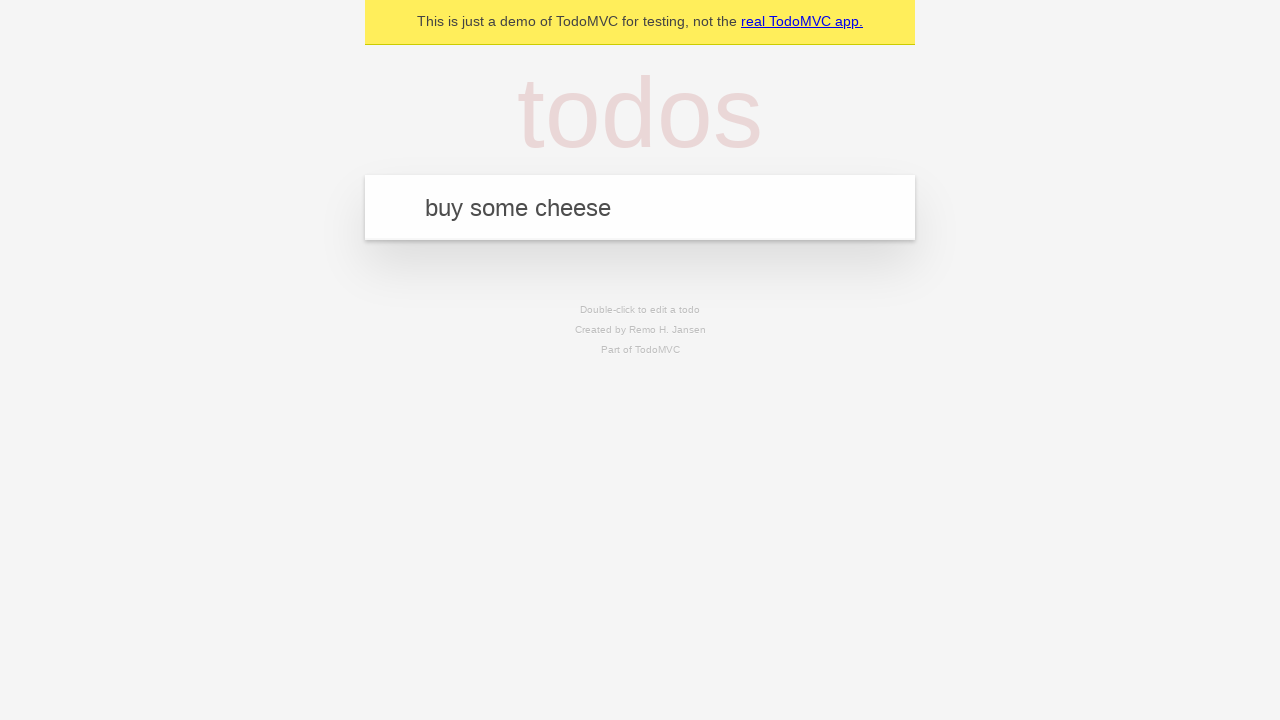

Pressed Enter to create todo 'buy some cheese' on internal:attr=[placeholder="What needs to be done?"i]
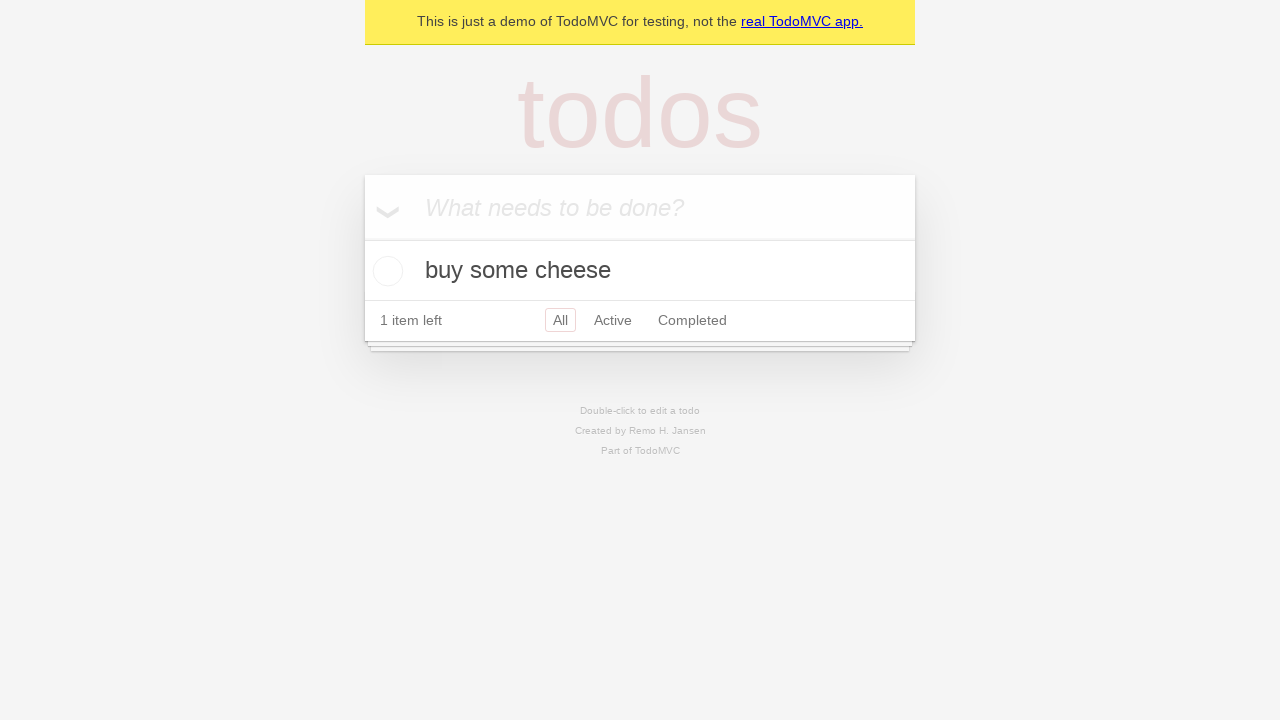

Filled new todo input with 'feed the cat' on internal:attr=[placeholder="What needs to be done?"i]
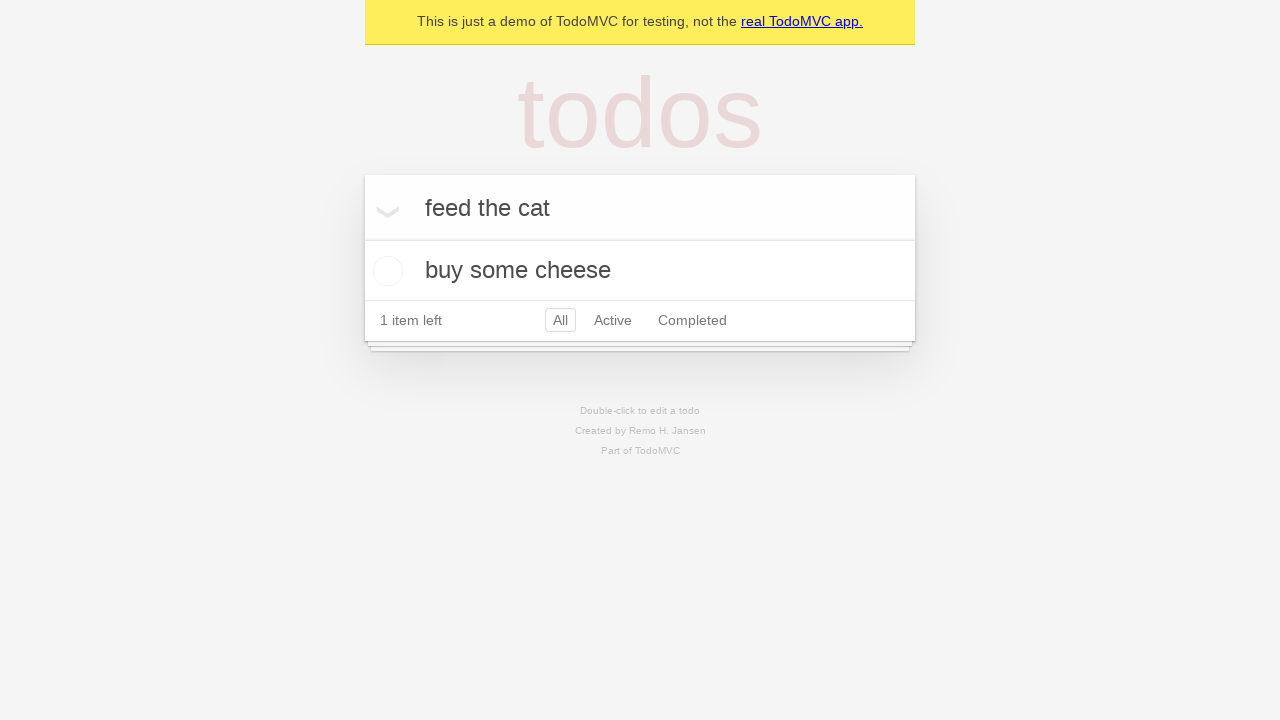

Pressed Enter to create todo 'feed the cat' on internal:attr=[placeholder="What needs to be done?"i]
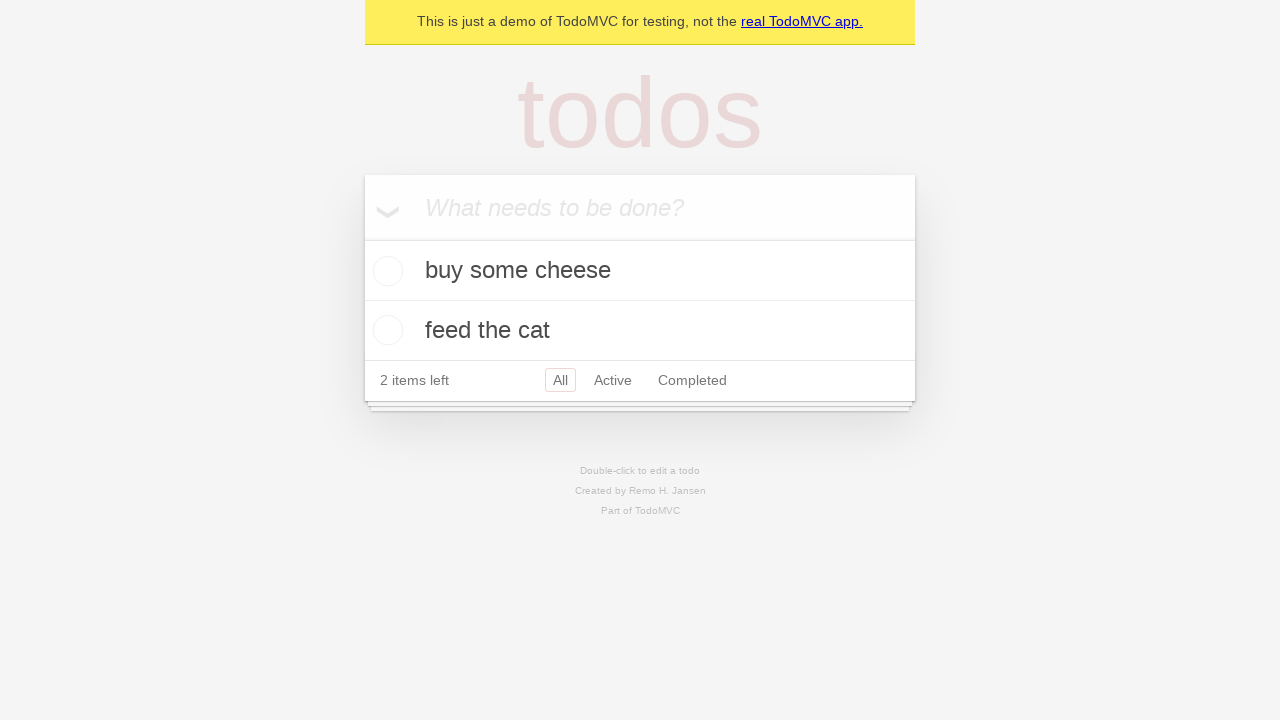

Filled new todo input with 'book a doctors appointment' on internal:attr=[placeholder="What needs to be done?"i]
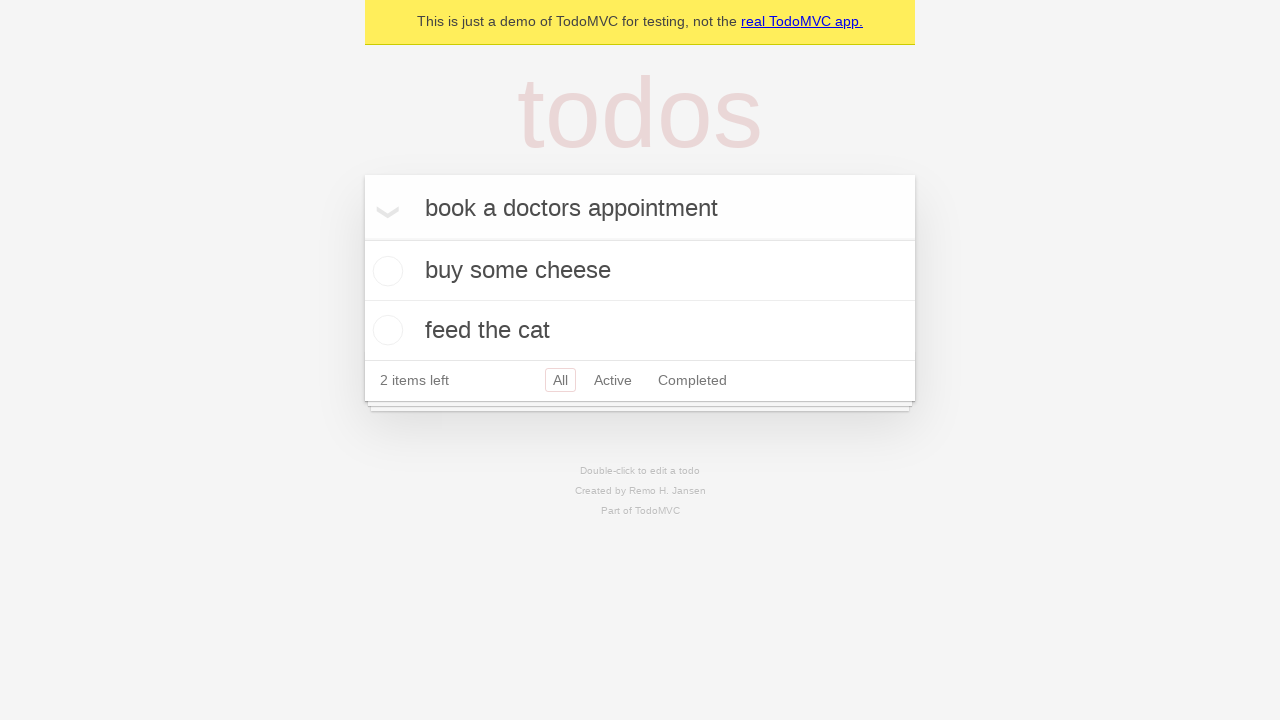

Pressed Enter to create todo 'book a doctors appointment' on internal:attr=[placeholder="What needs to be done?"i]
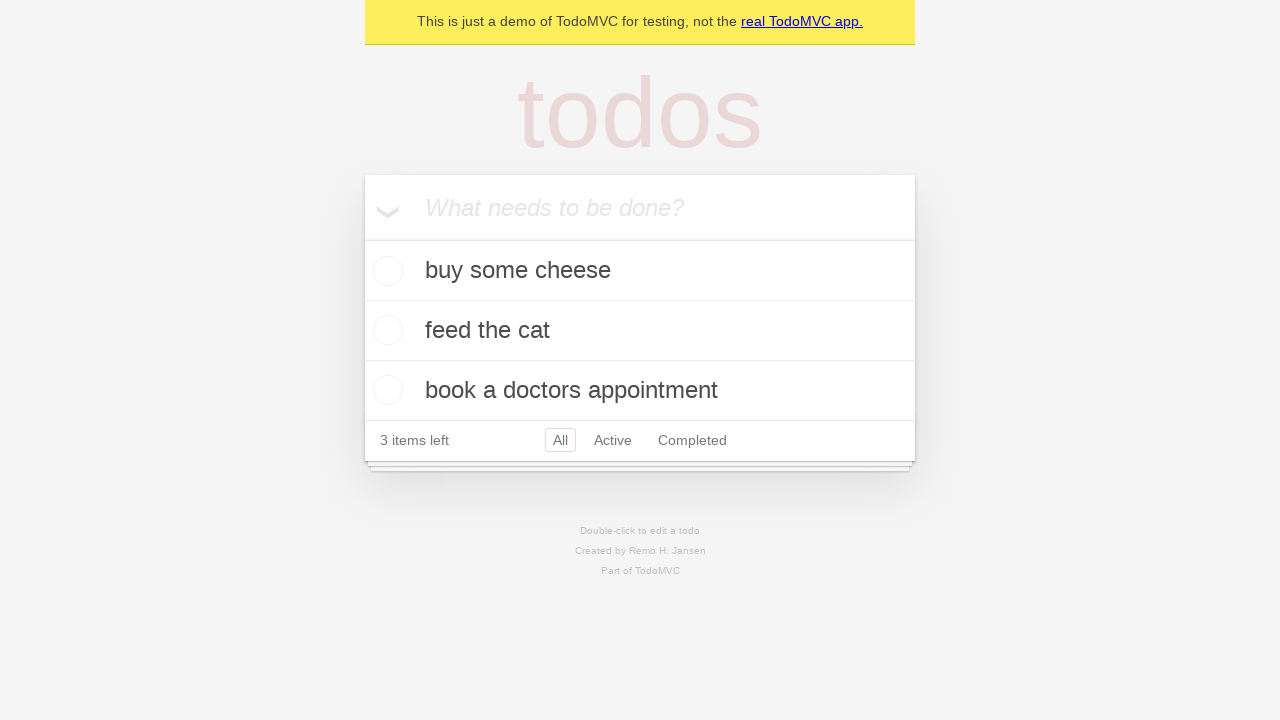

Double-clicked second todo item to enter edit mode at (640, 331) on internal:testid=[data-testid="todo-item"s] >> nth=1
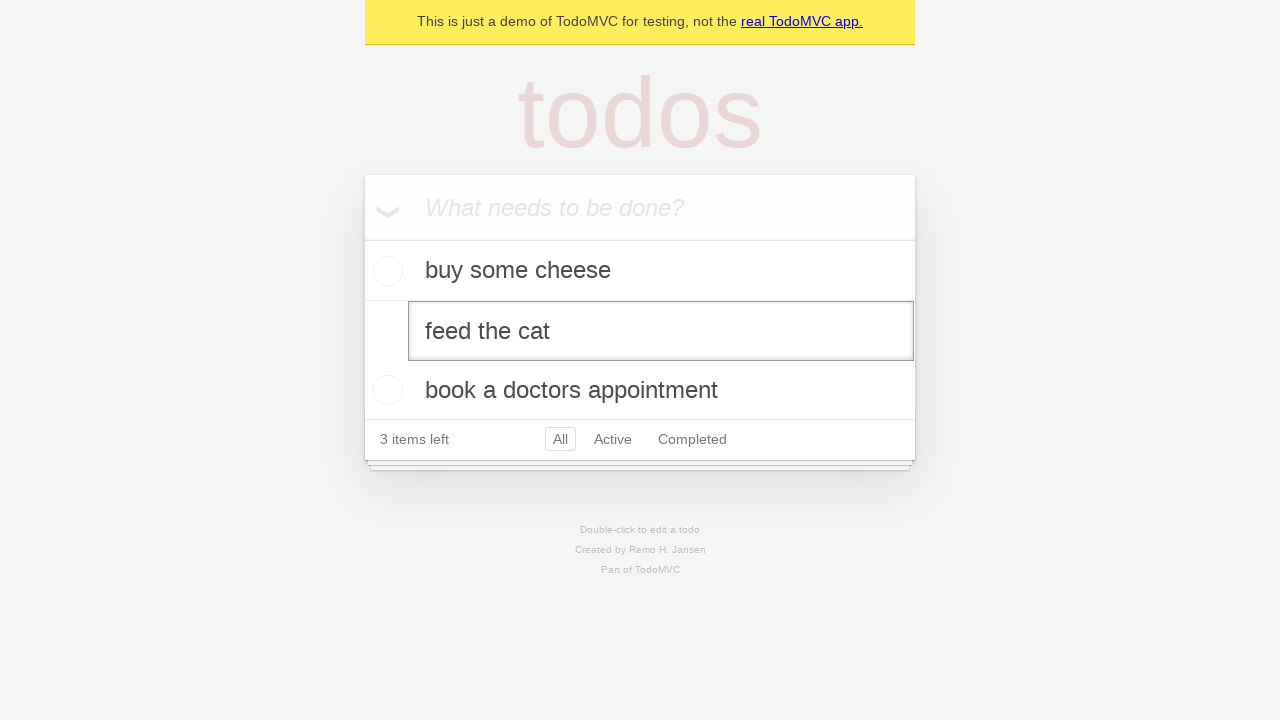

Filled edit input with new text 'buy some sausages' on internal:testid=[data-testid="todo-item"s] >> nth=1 >> internal:role=textbox[nam
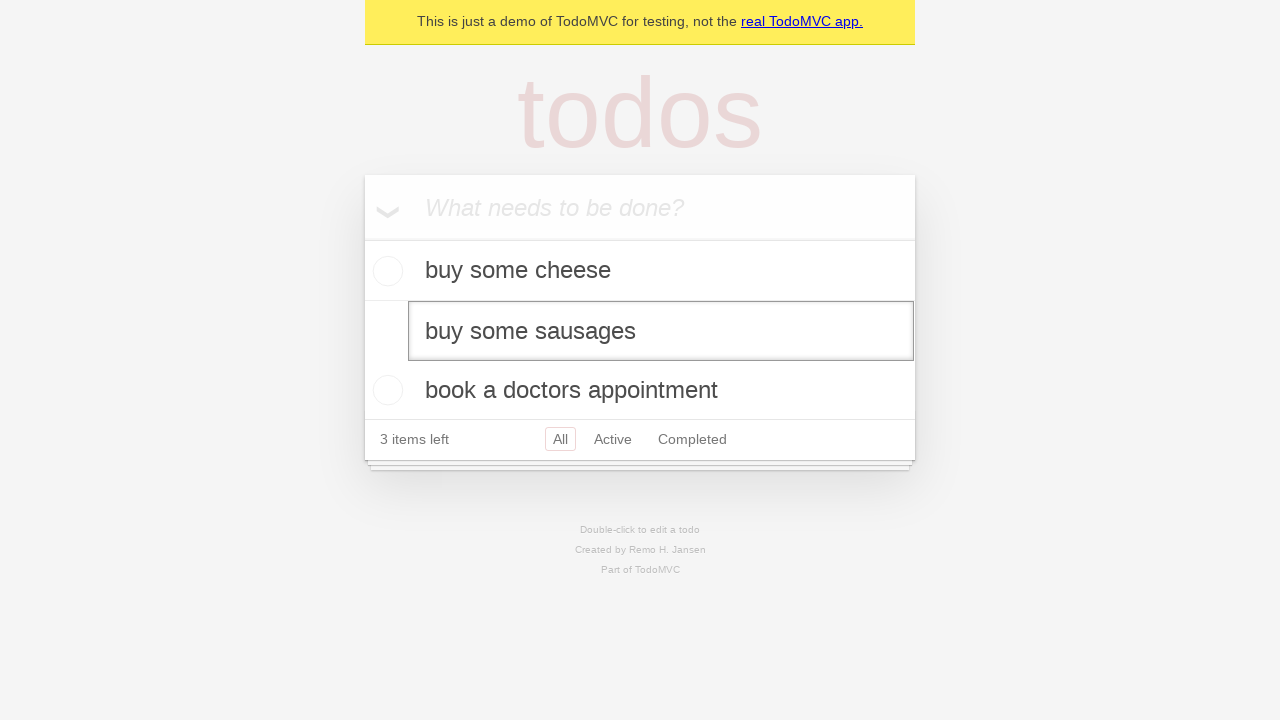

Pressed Enter to confirm todo edit on internal:testid=[data-testid="todo-item"s] >> nth=1 >> internal:role=textbox[nam
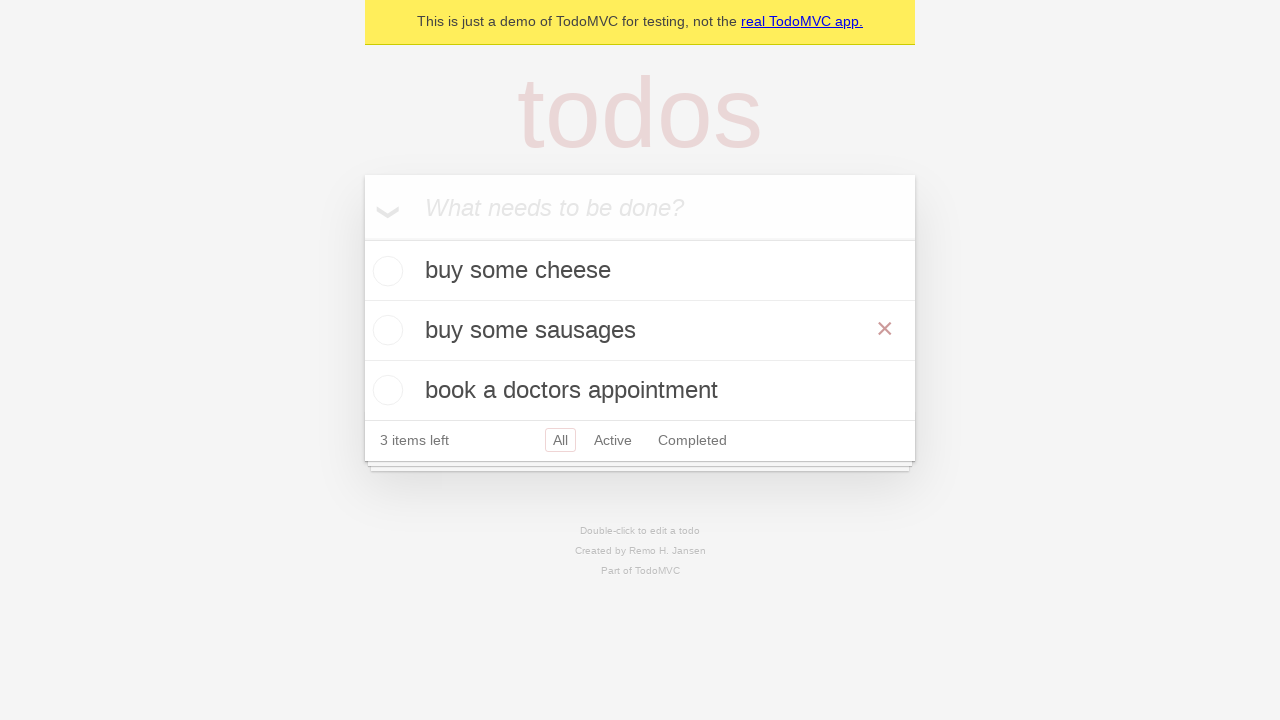

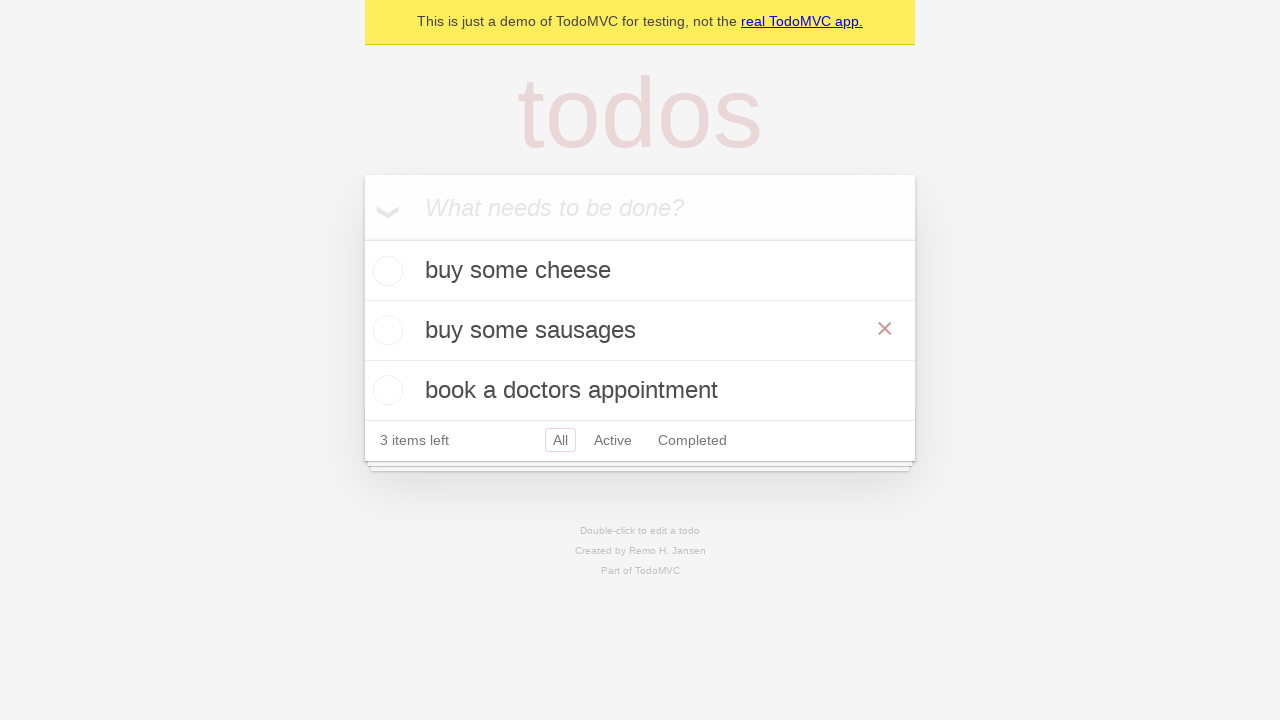